Tests complete form submission including subjects, hobbies, state and city selection along with basic fields

Starting URL: https://demoqa.com/automation-practice-form

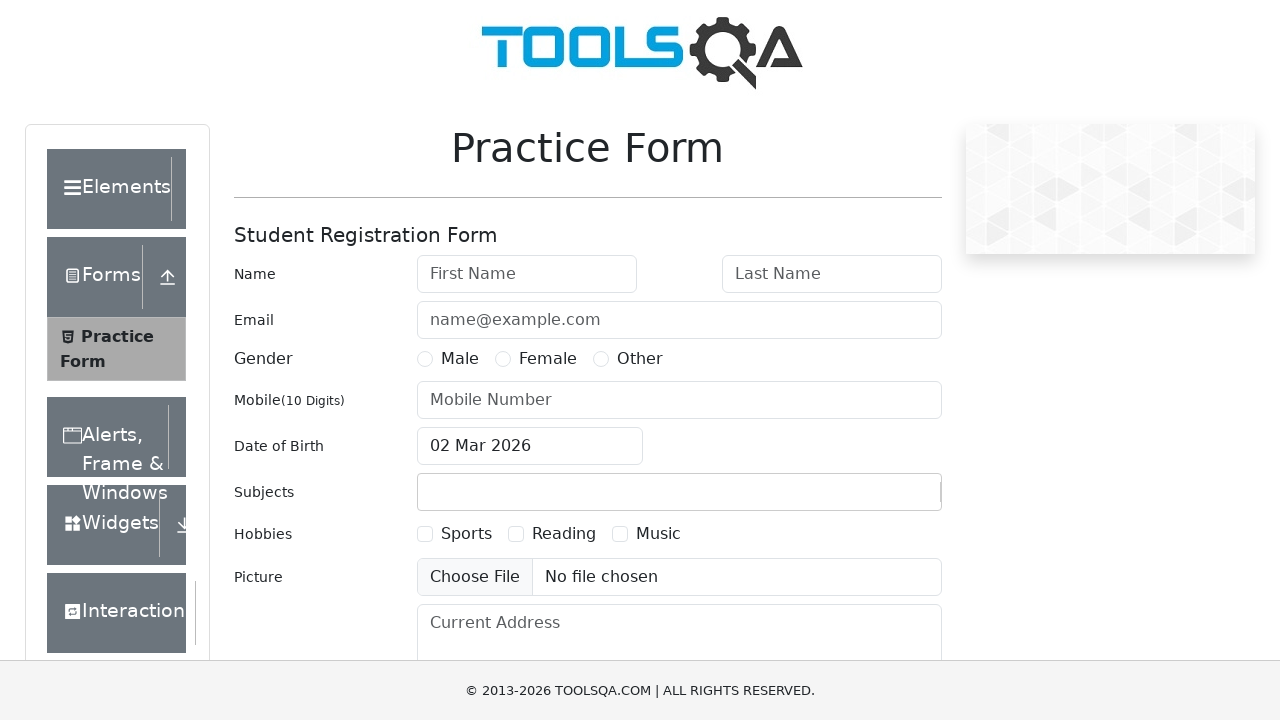

Filled first name field with 'Daniel' on #firstName
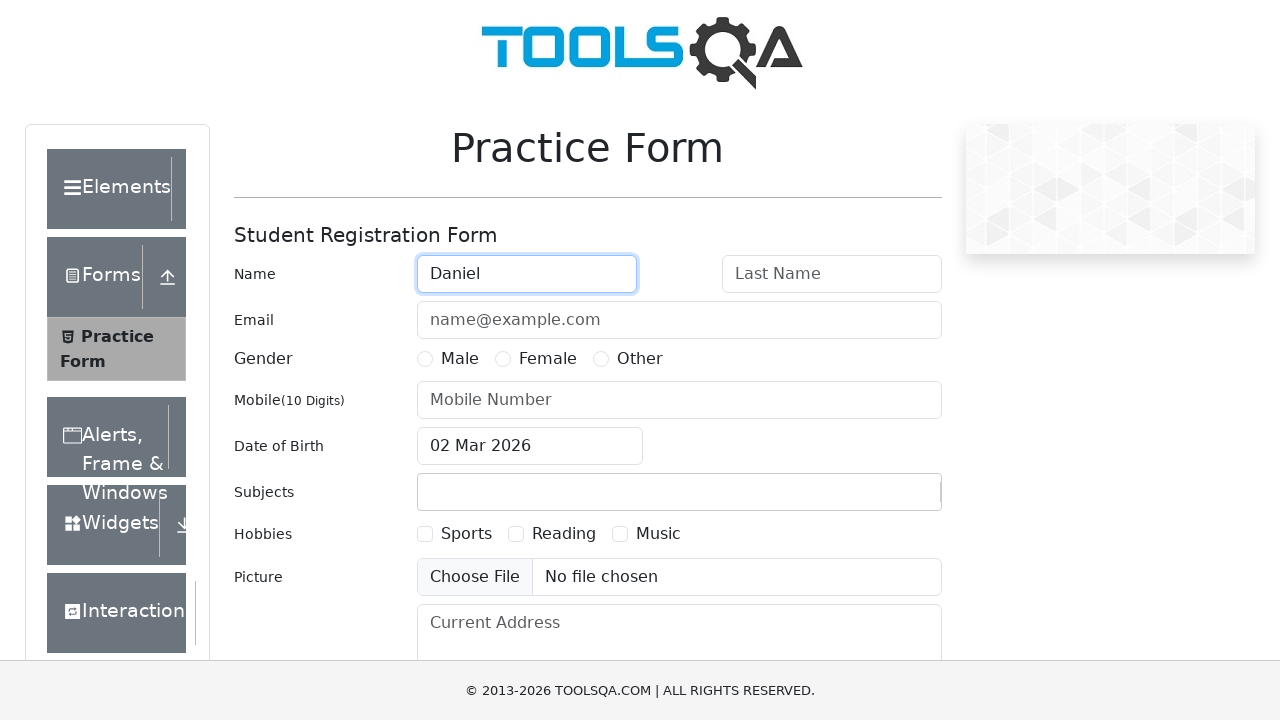

Filled last name field with 'Jackson' on #lastName
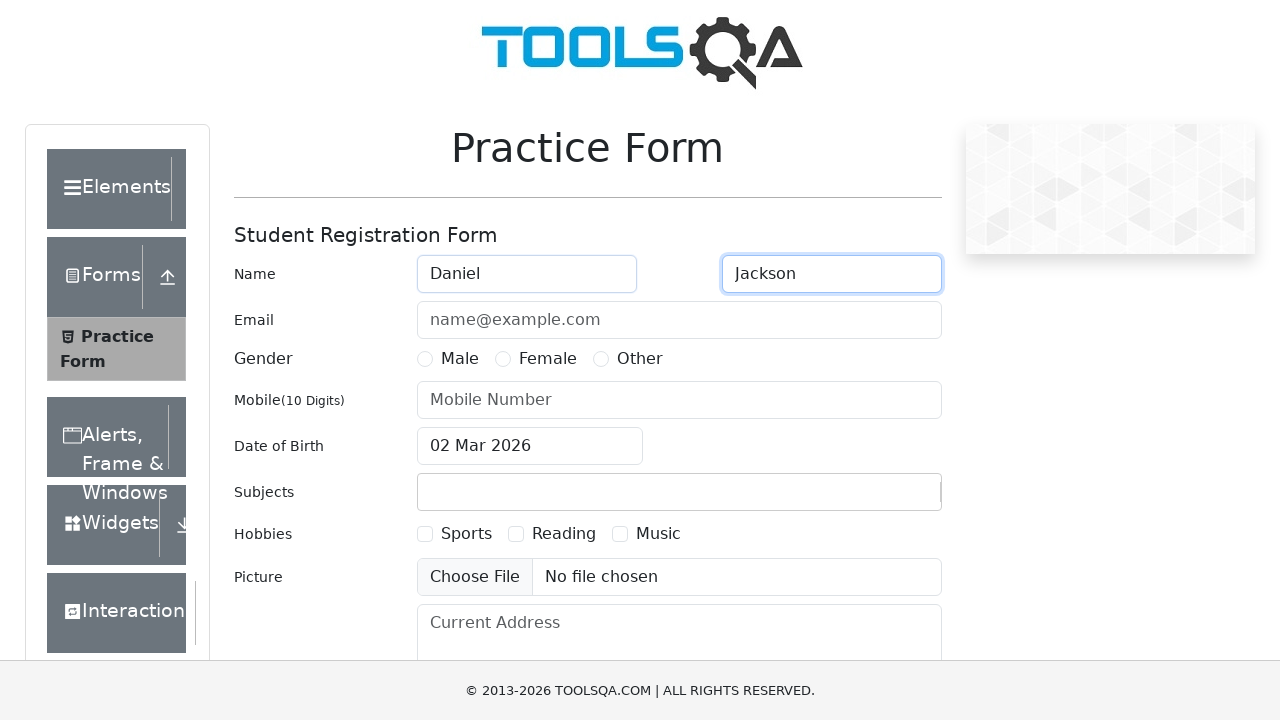

Filled email field with 'daniel.jackson@example.com' on #userEmail
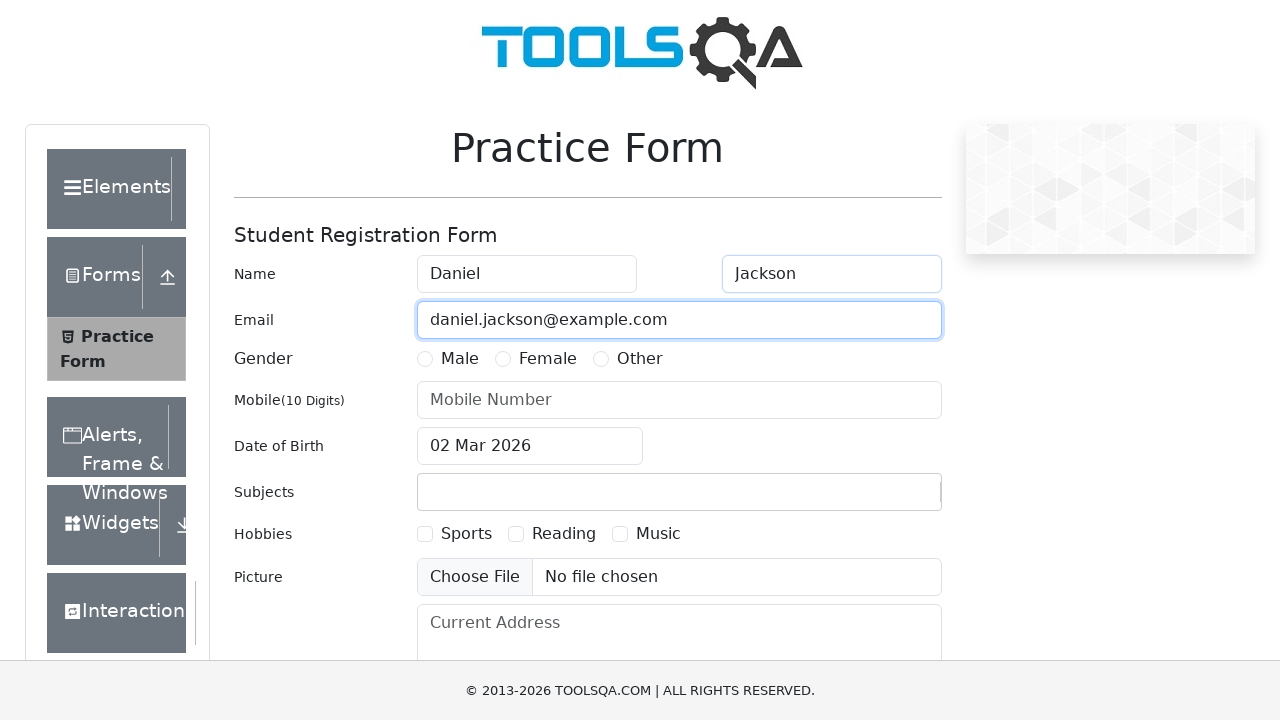

Selected Male gender option at (460, 359) on label[for='gender-radio-1']
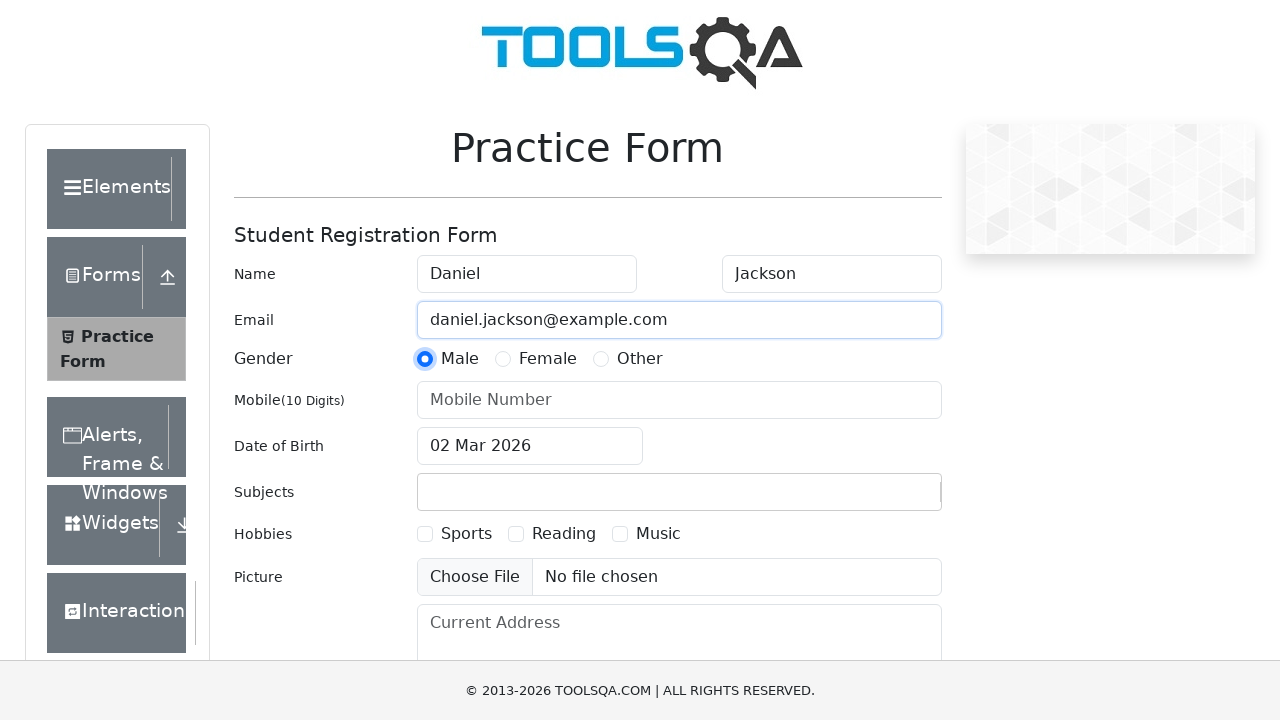

Filled mobile number field with '5554567890' on #userNumber
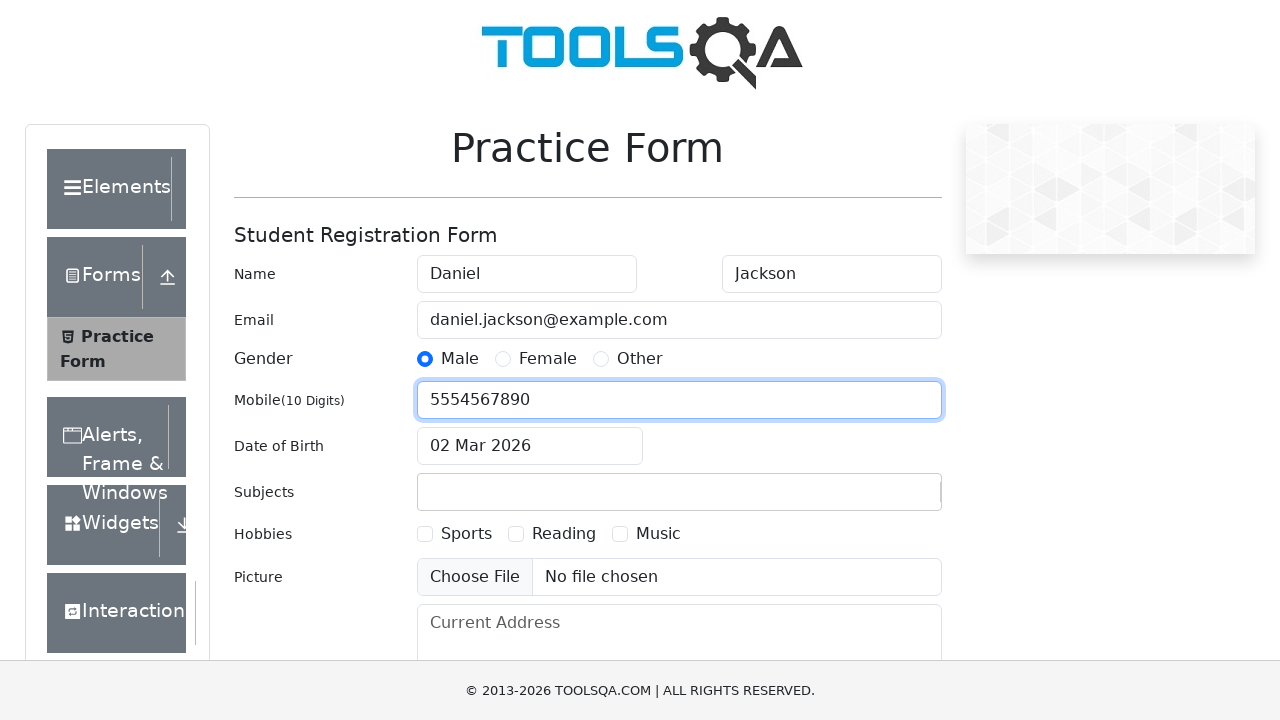

Clicked on subjects input field at (430, 492) on #subjectsInput
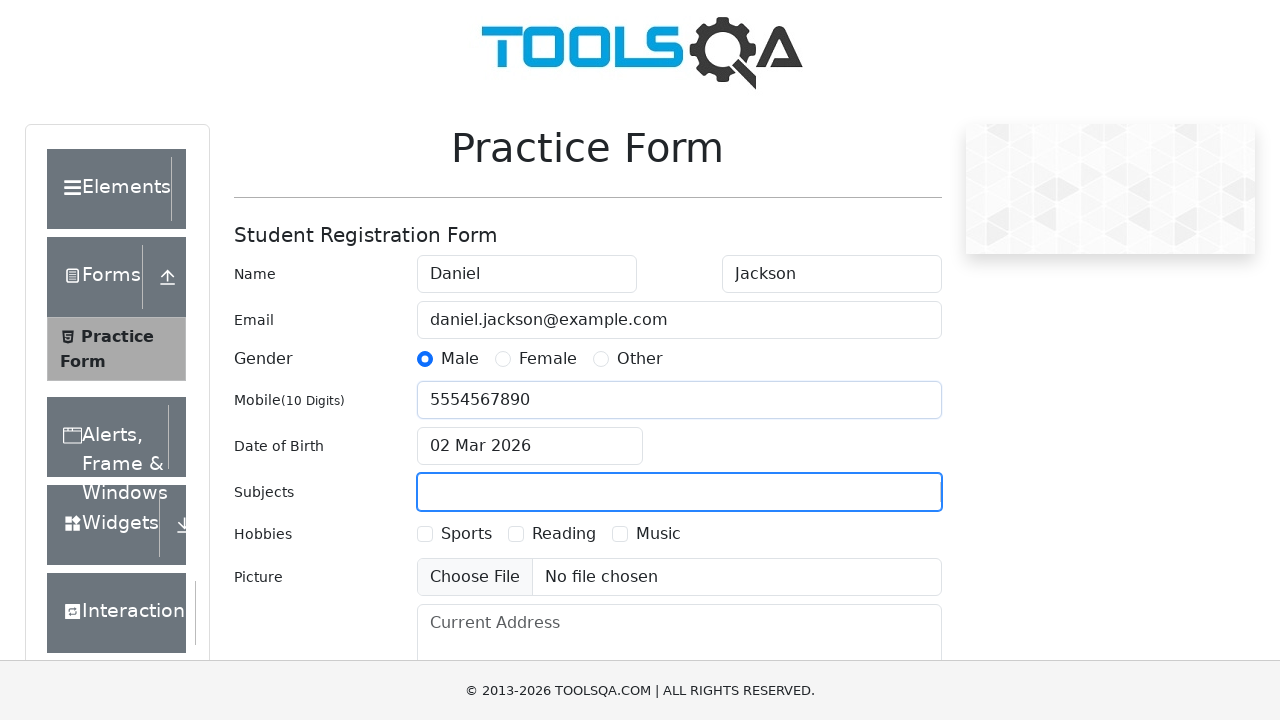

Typed 'Math' in subjects field on #subjectsInput
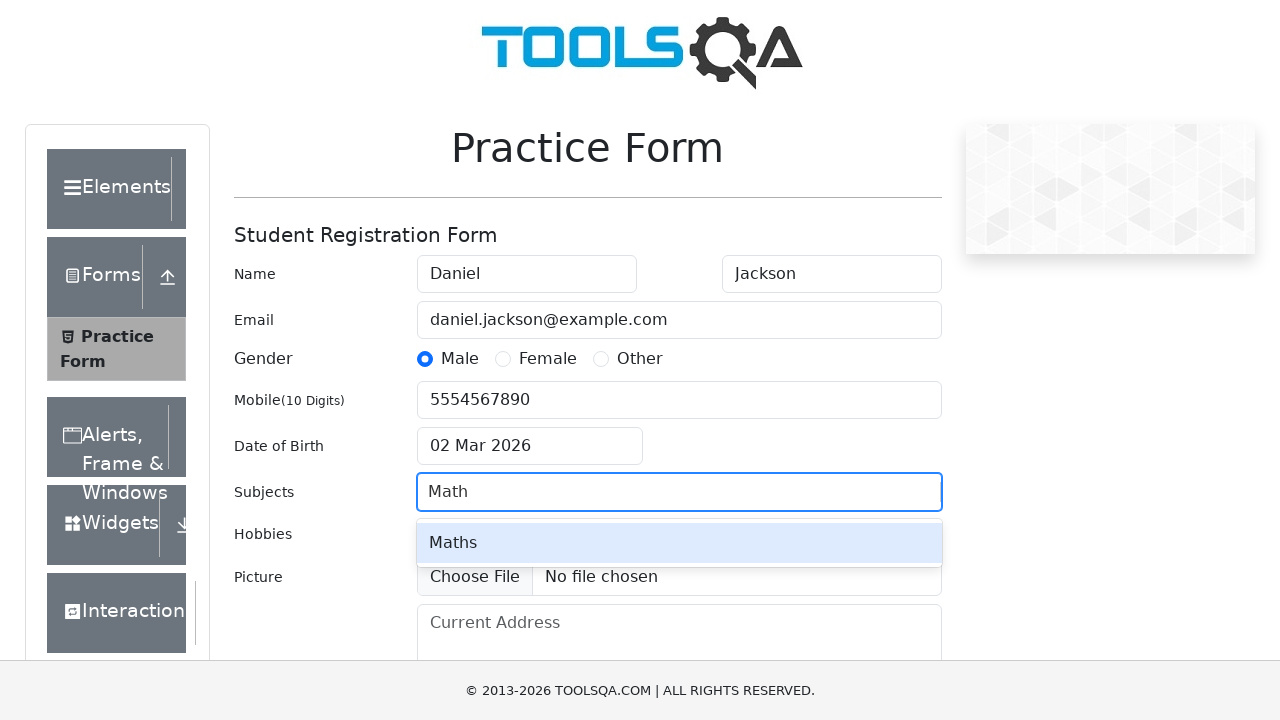

Selected 'Maths' from autocomplete dropdown at (679, 543) on .subjects-auto-complete__option >> text=Maths
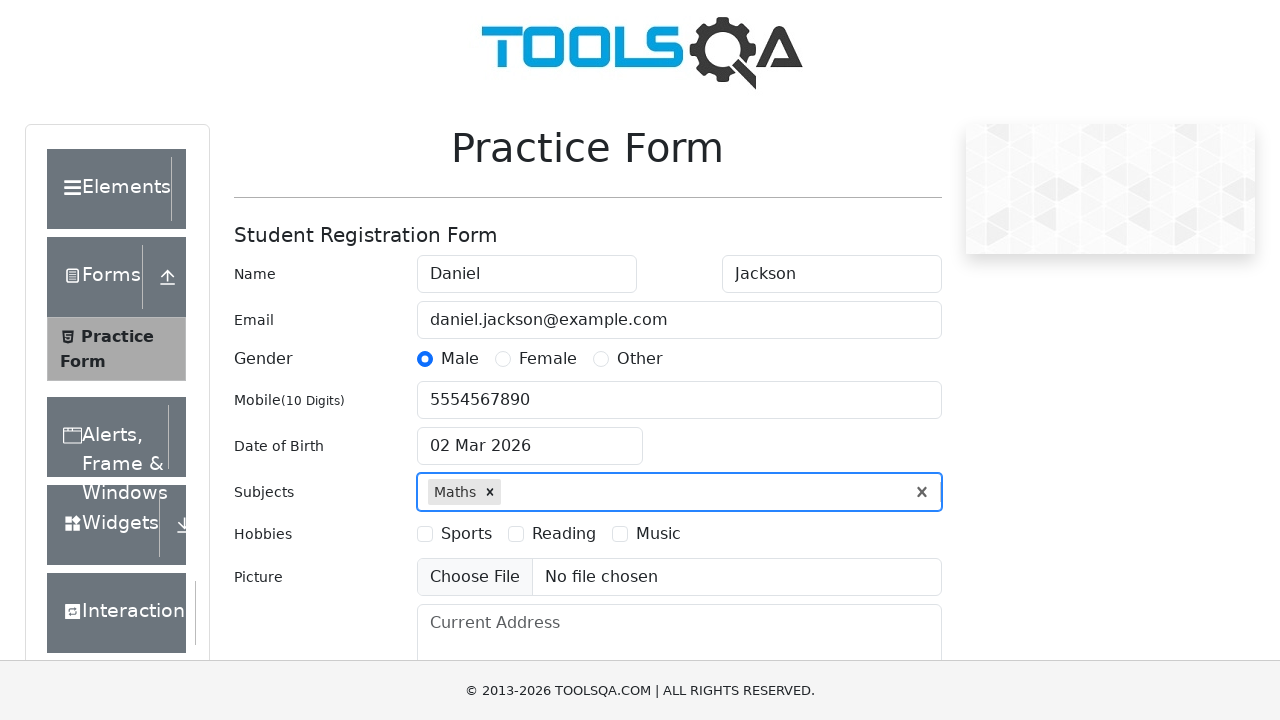

Selected Sports hobby at (466, 534) on label[for='hobbies-checkbox-1']
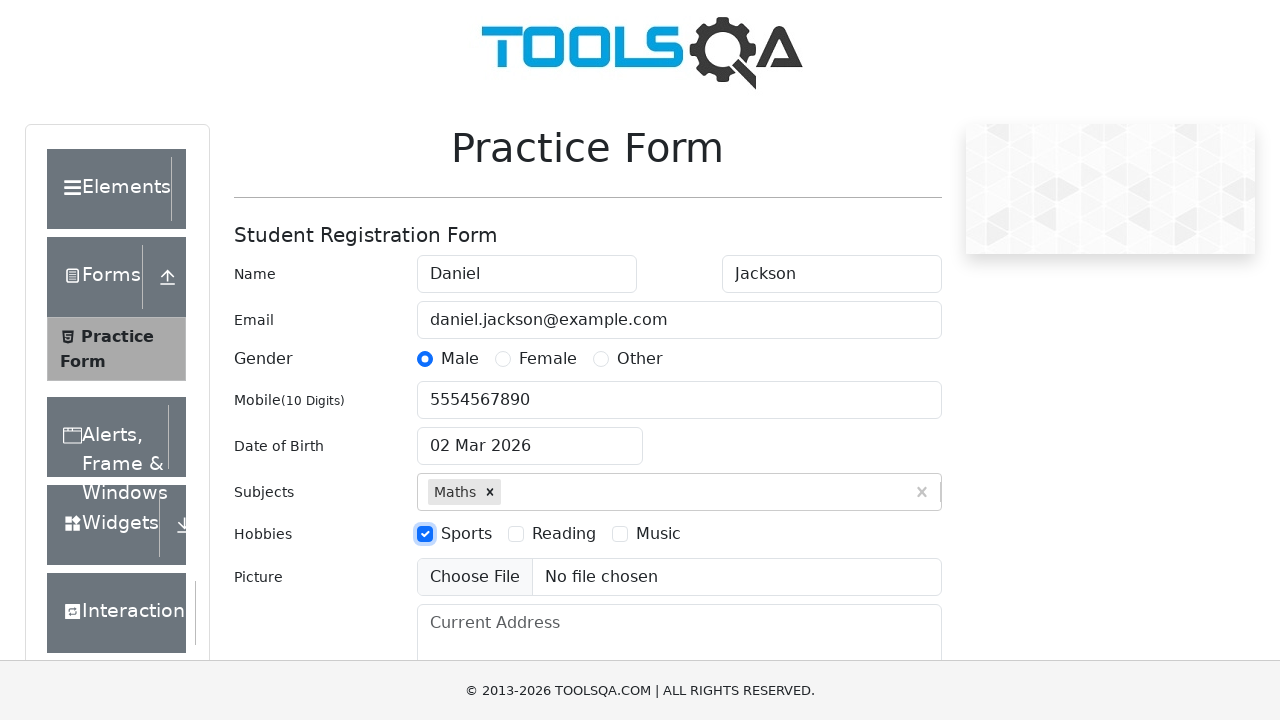

Selected Reading hobby at (564, 534) on label[for='hobbies-checkbox-2']
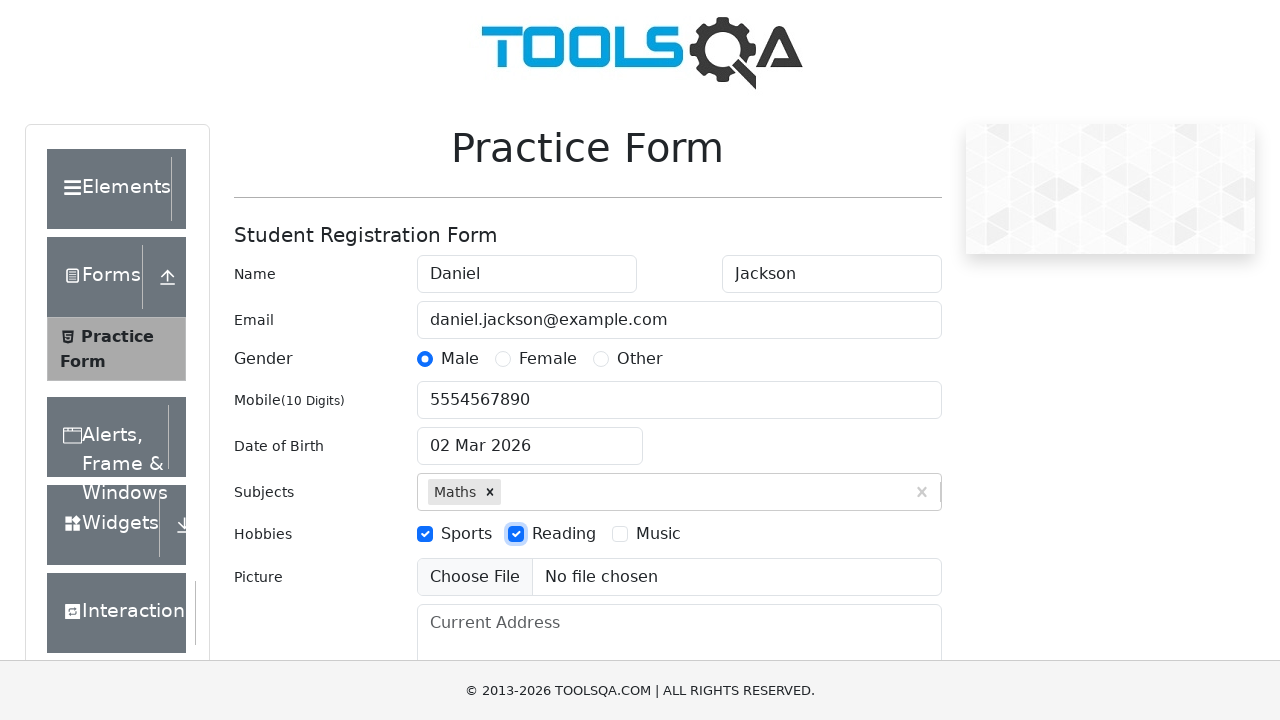

Filled current address with '567 University Road, Chicago' on #currentAddress
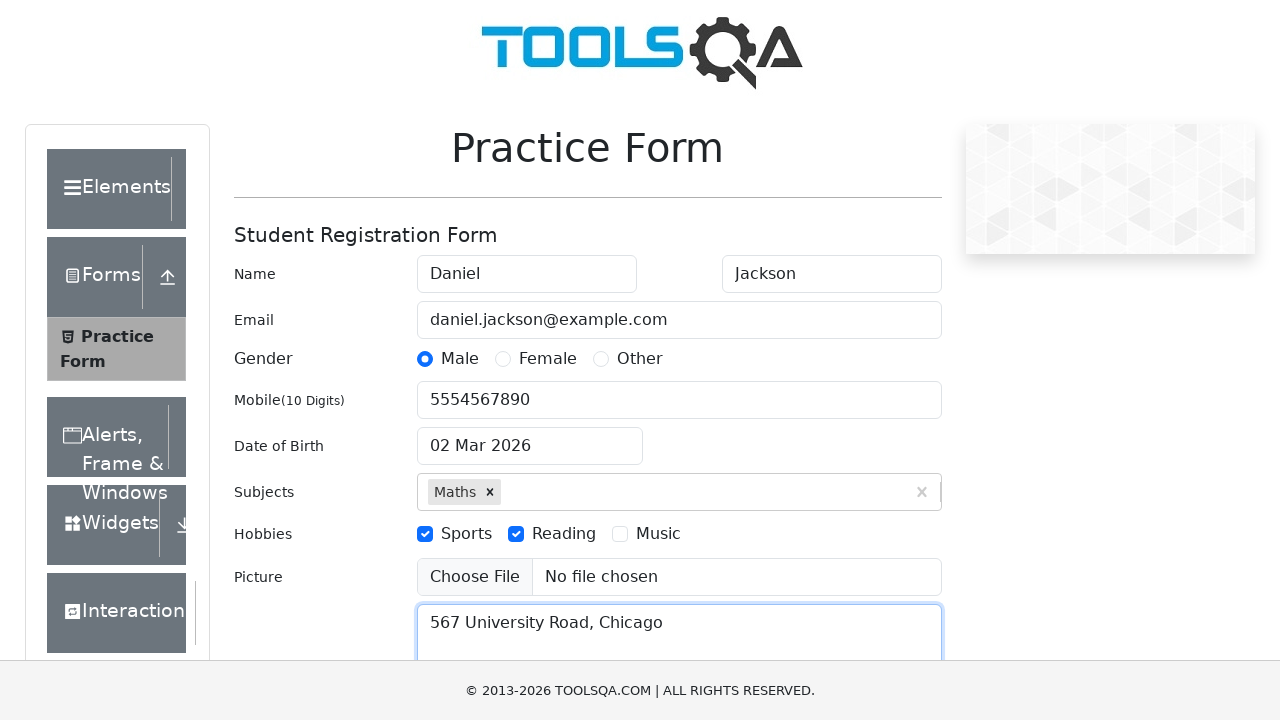

Clicked on state selection dropdown at (527, 437) on #state
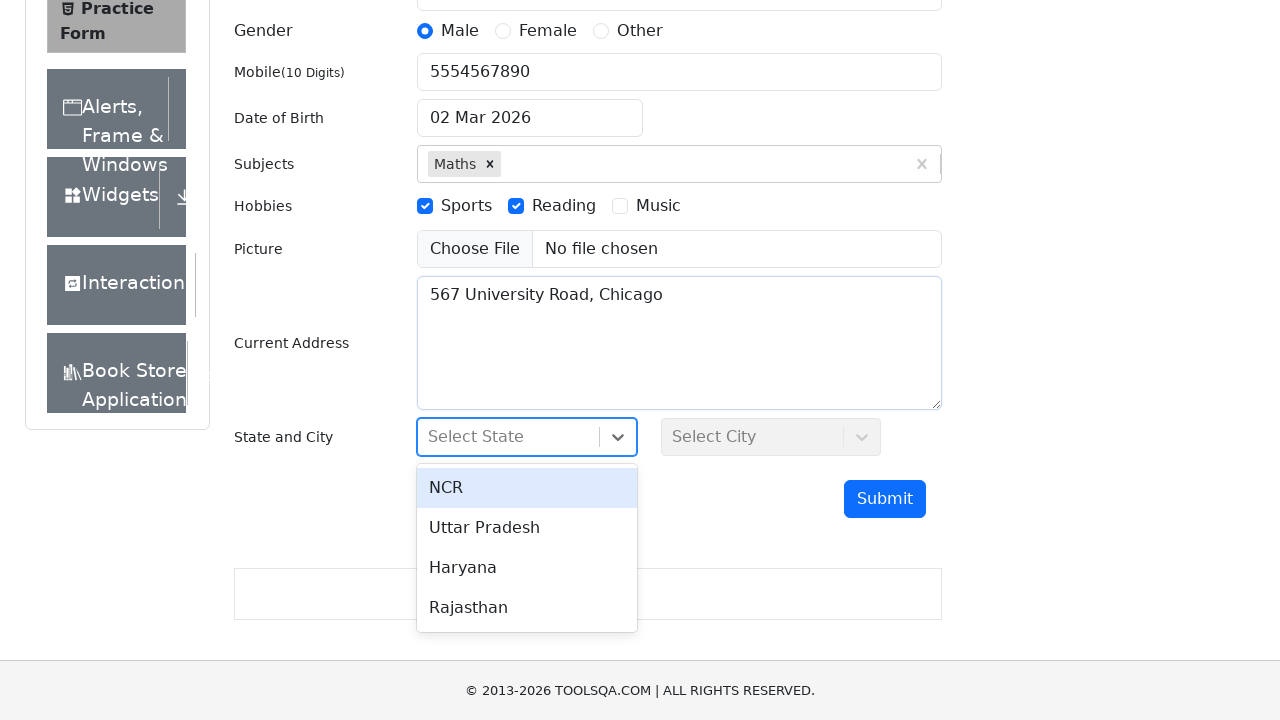

Selected NCR state from dropdown at (527, 488) on #react-select-3-option-0
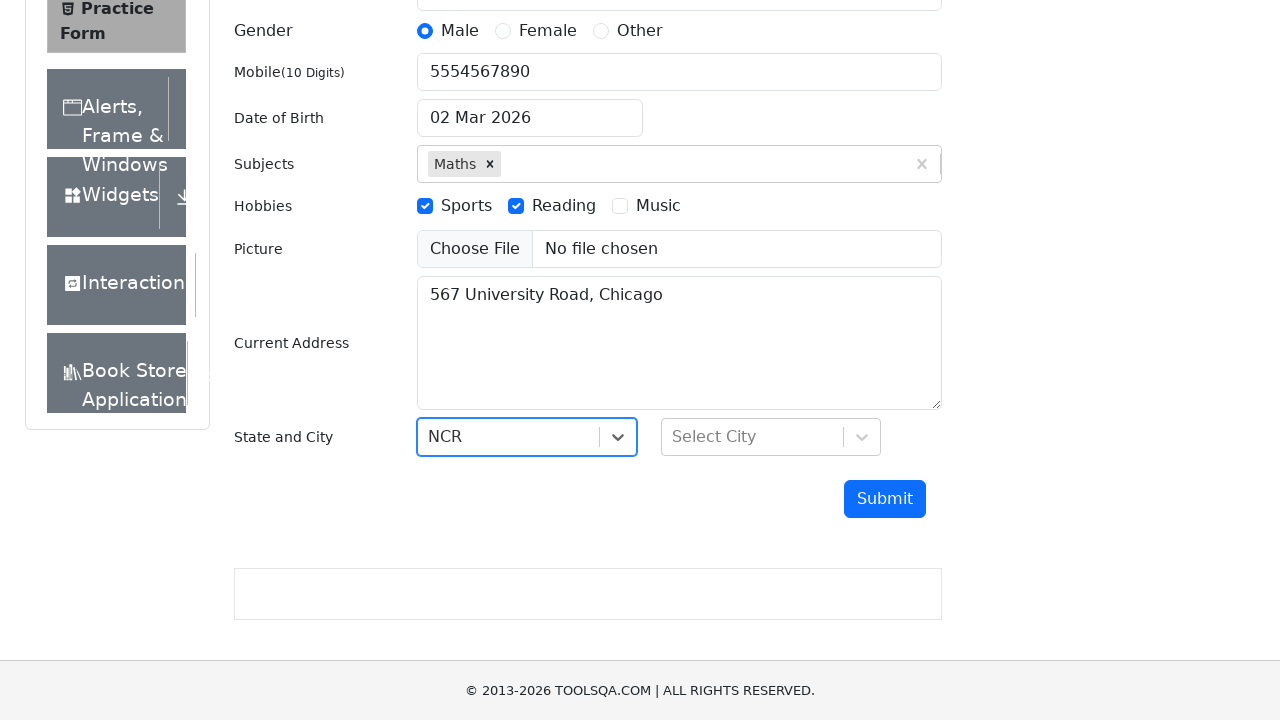

Clicked on city selection dropdown at (771, 437) on #city
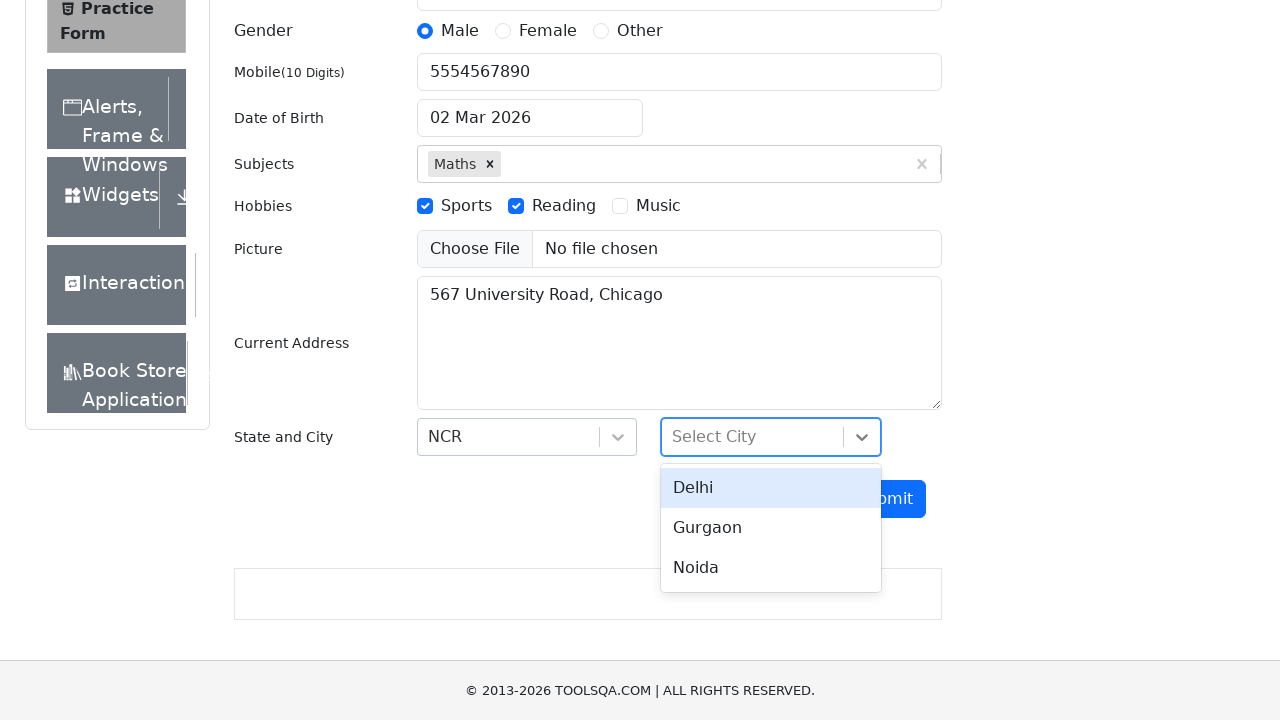

Selected Delhi city from dropdown at (771, 488) on #react-select-4-option-0
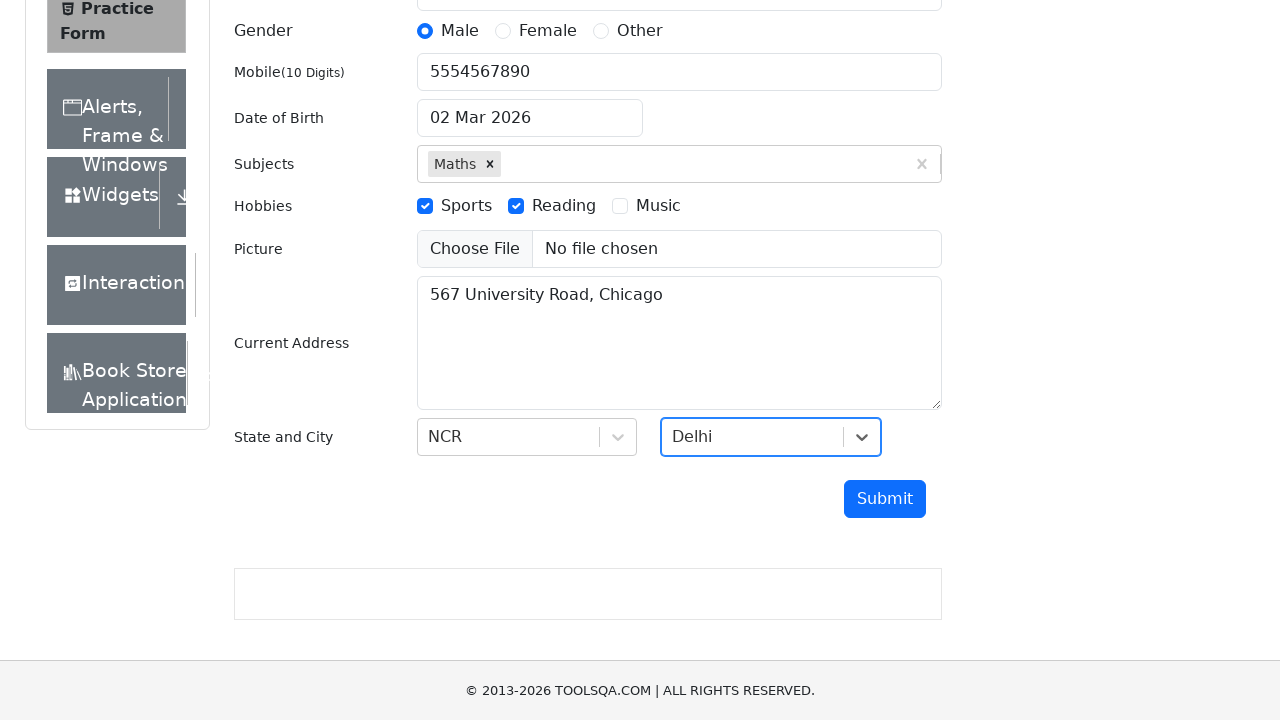

Clicked submit button to submit the form at (885, 499) on #submit
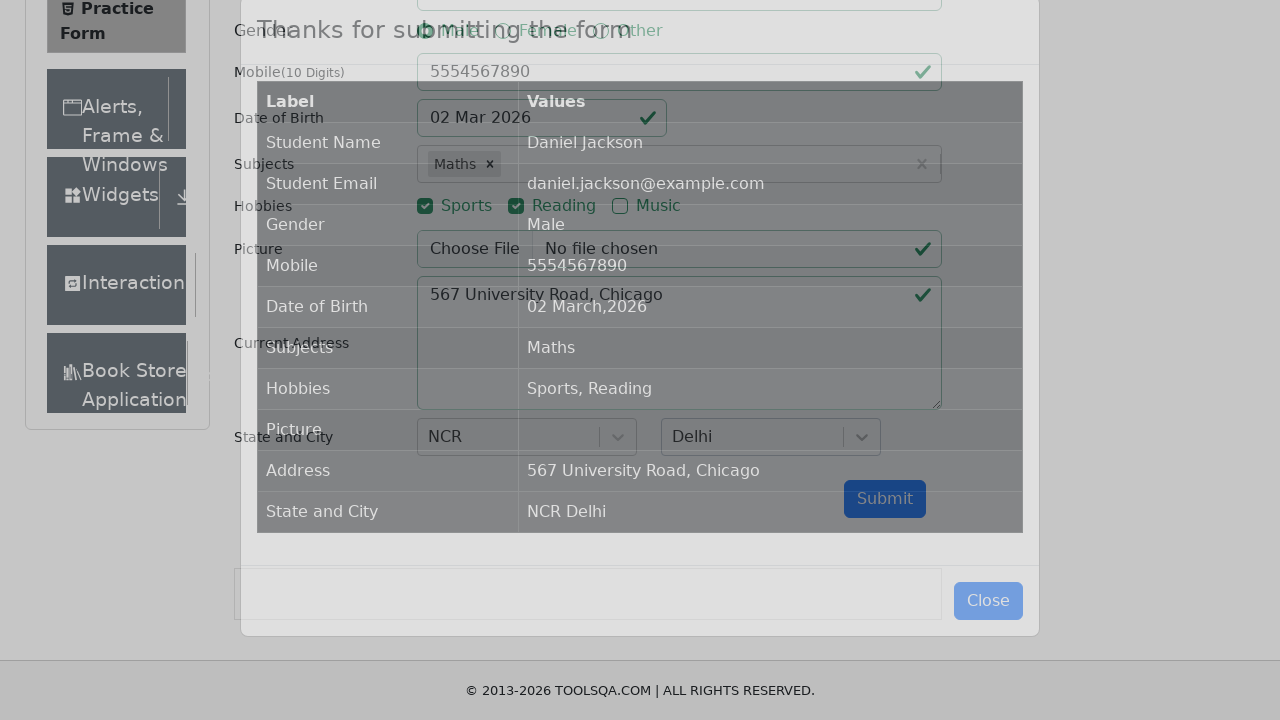

Form submission modal appeared
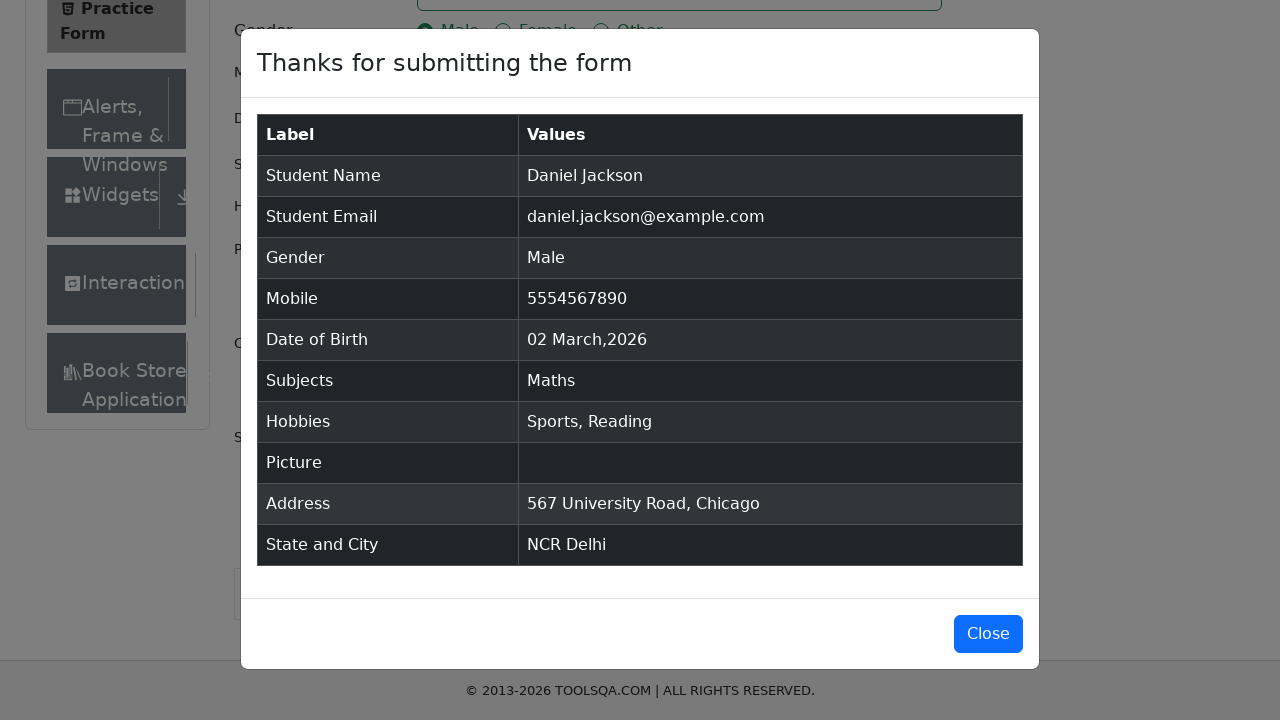

Closed the submission confirmation modal at (988, 634) on #closeLargeModal
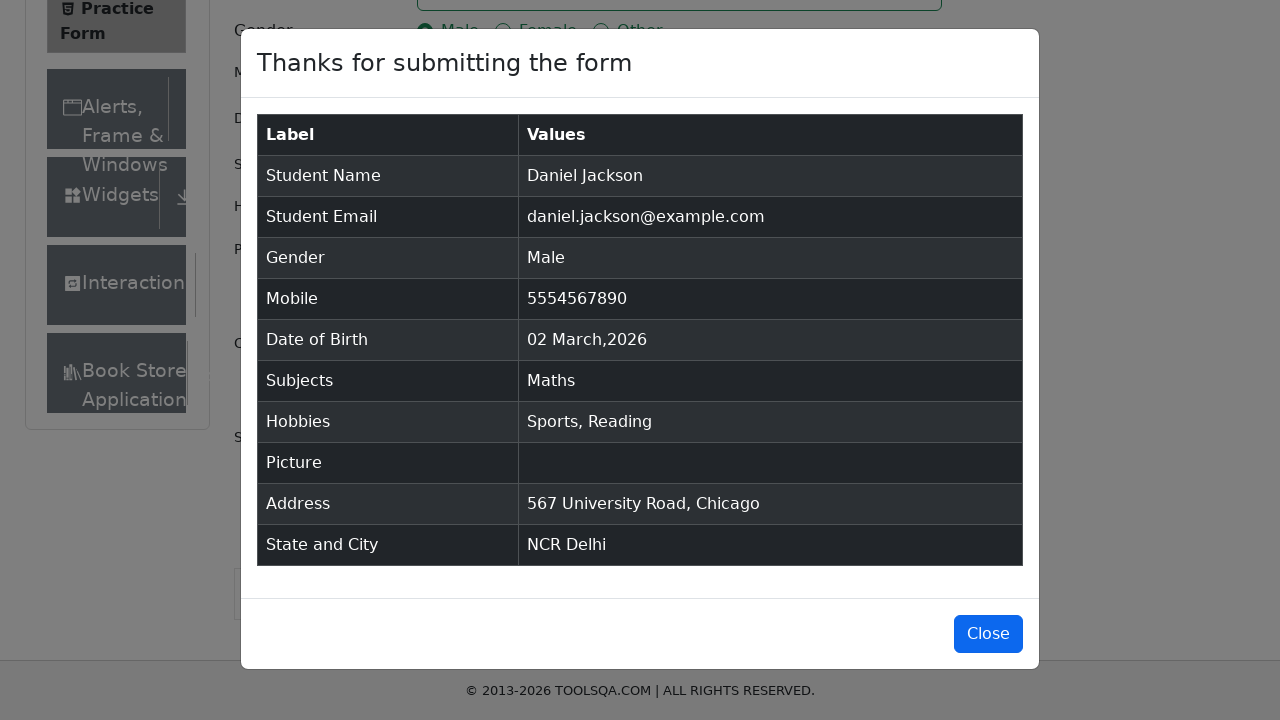

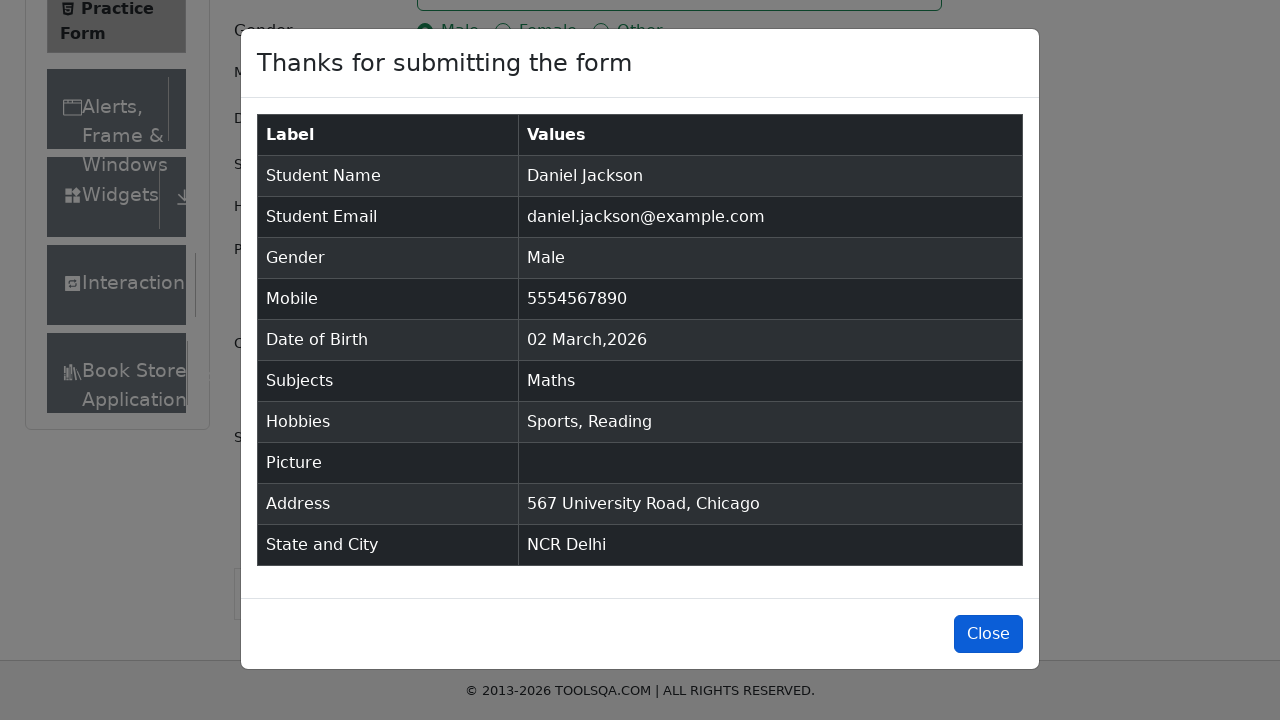